Tests browser window and tab handling by clicking buttons that open new windows and tabs, switching to them, and verifying text content is displayed correctly.

Starting URL: https://demoqa.com/browser-windows

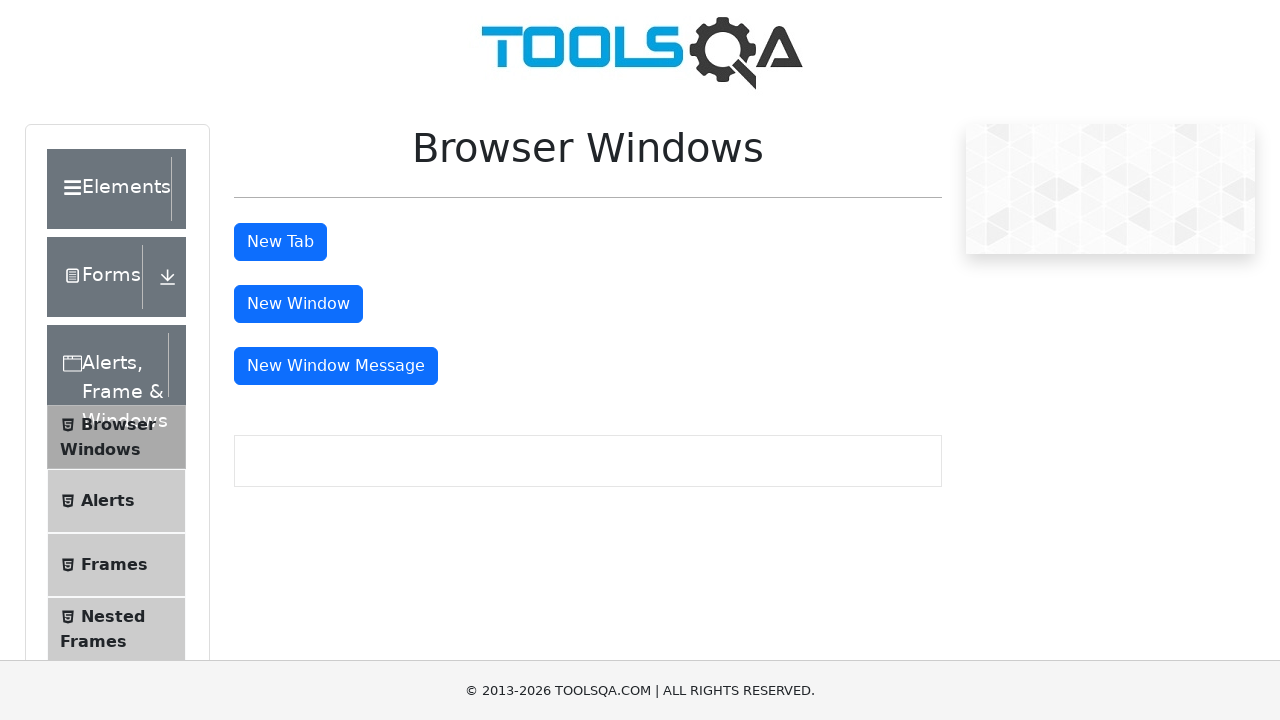

Clicked the 'New Window' button at (298, 304) on #windowButton
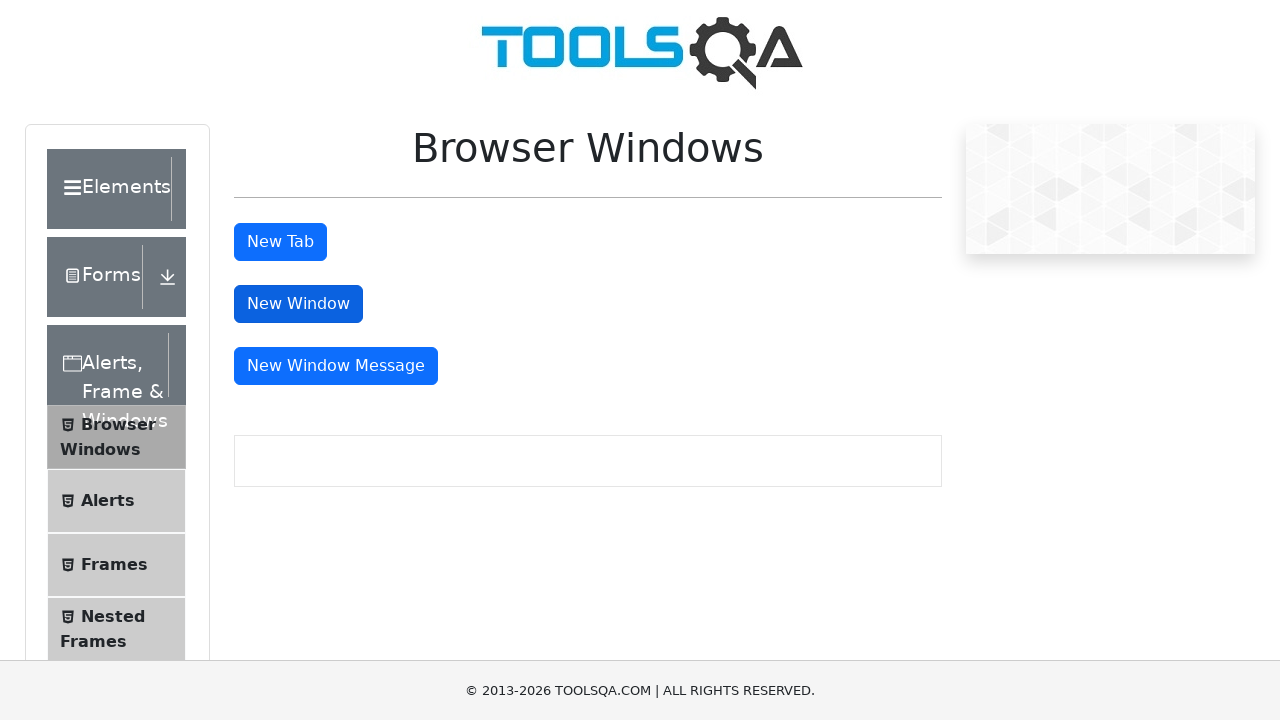

Clicked 'New Window' button and waited for new window to open at (298, 304) on #windowButton
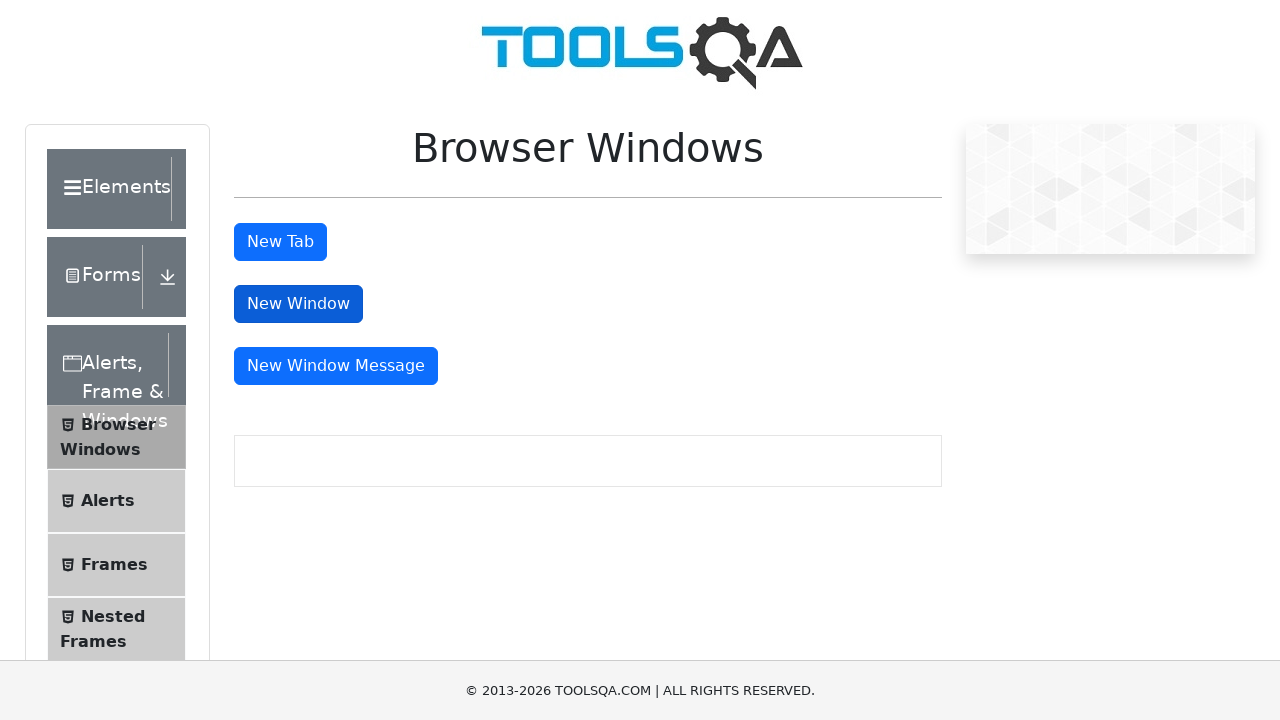

New window loaded and ready
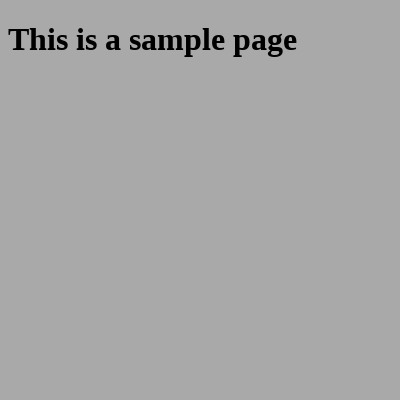

Sample heading element found in new window
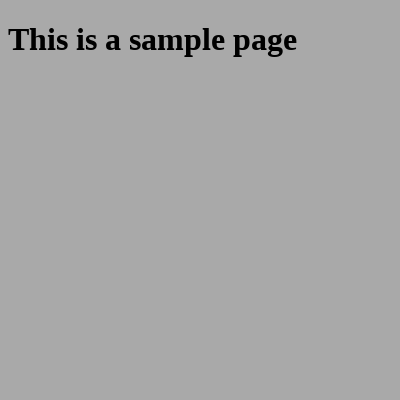

Closed the new window
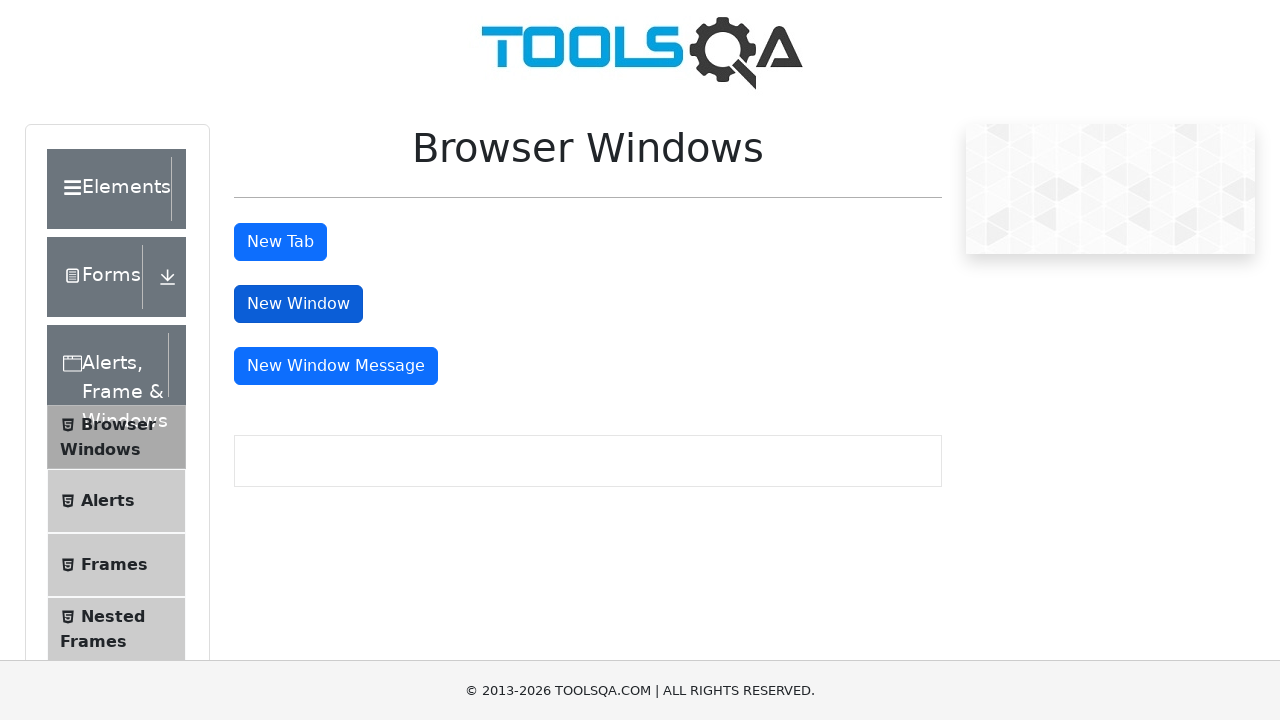

Clicked 'New Tab' button and waited for new tab to open at (280, 242) on #tabButton
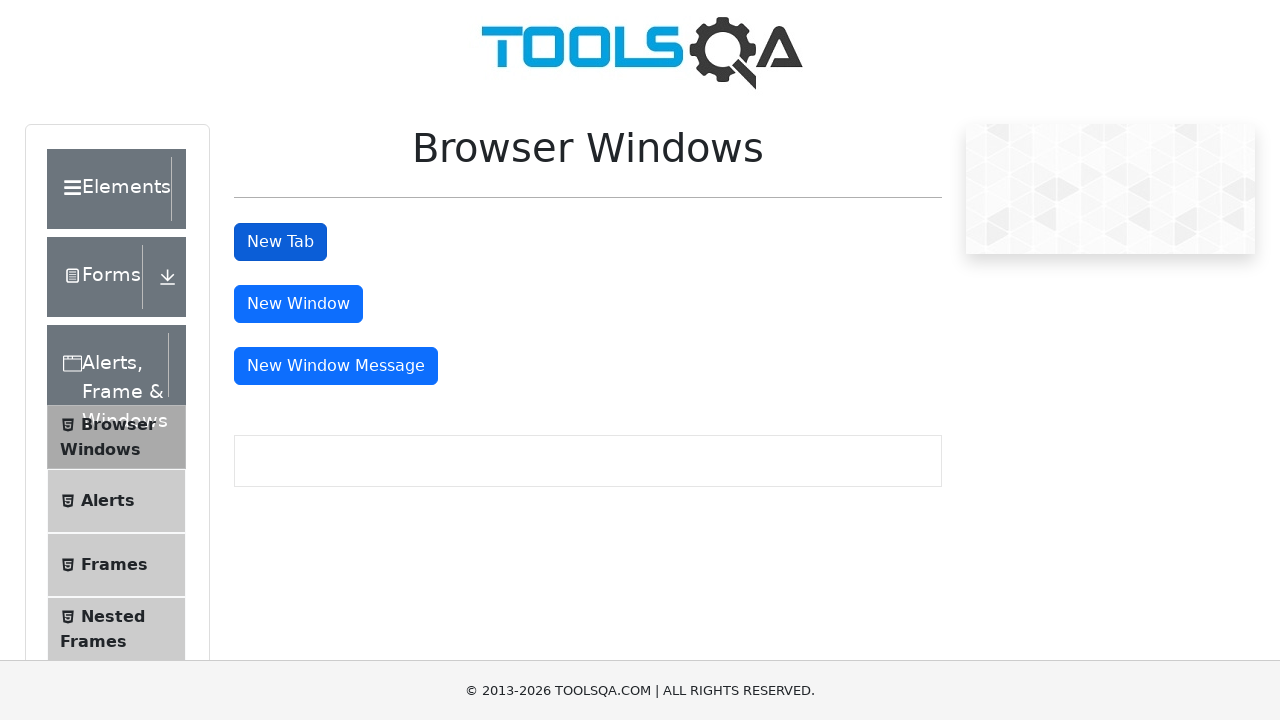

New tab loaded and ready
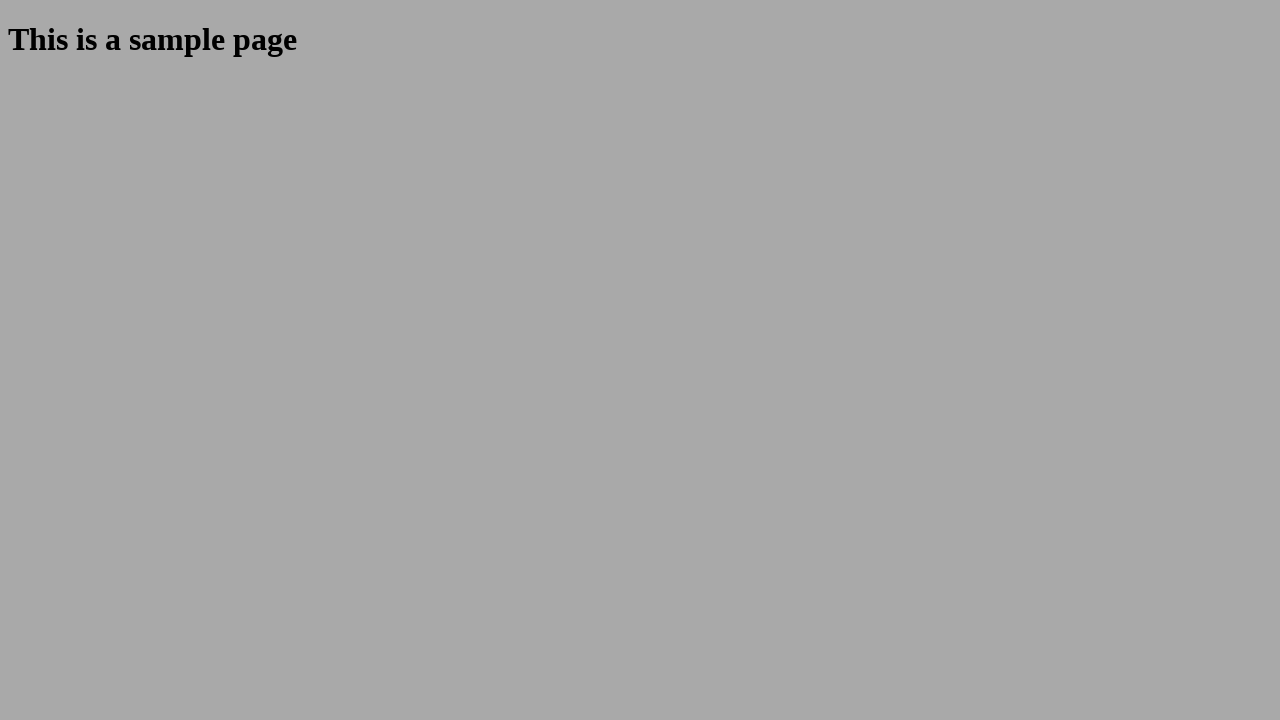

Sample heading element found in new tab
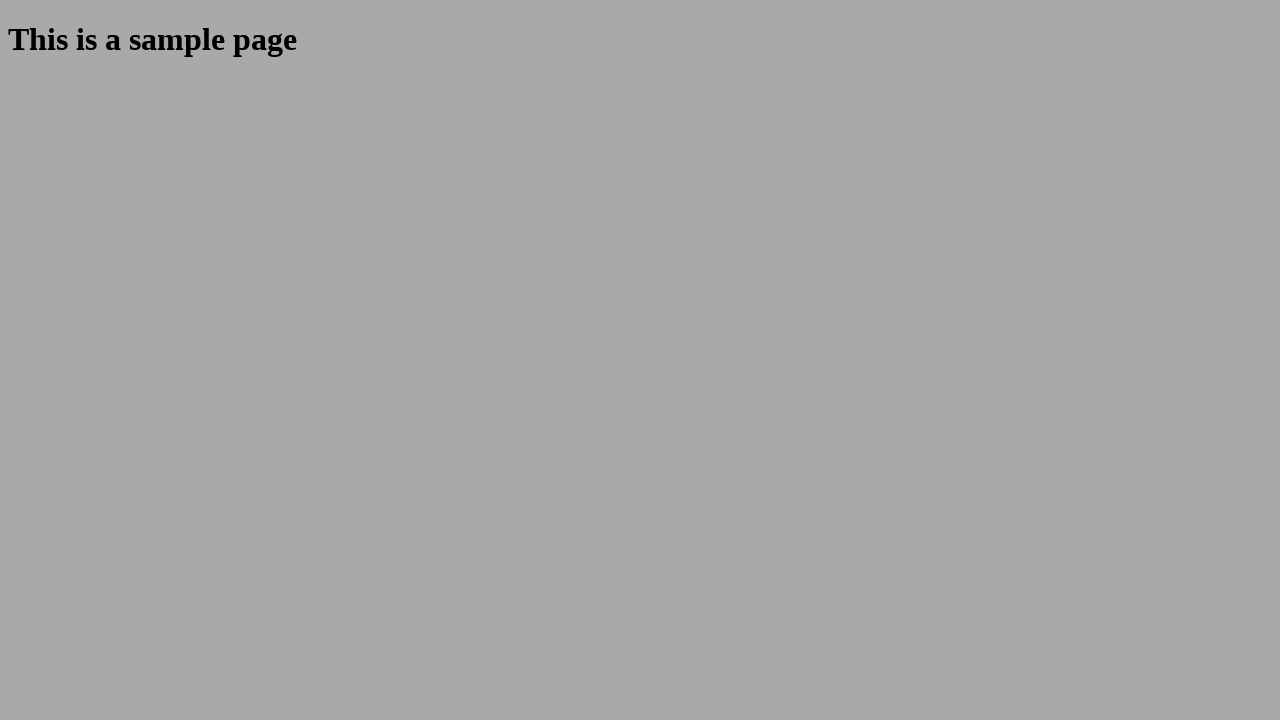

Closed the new tab
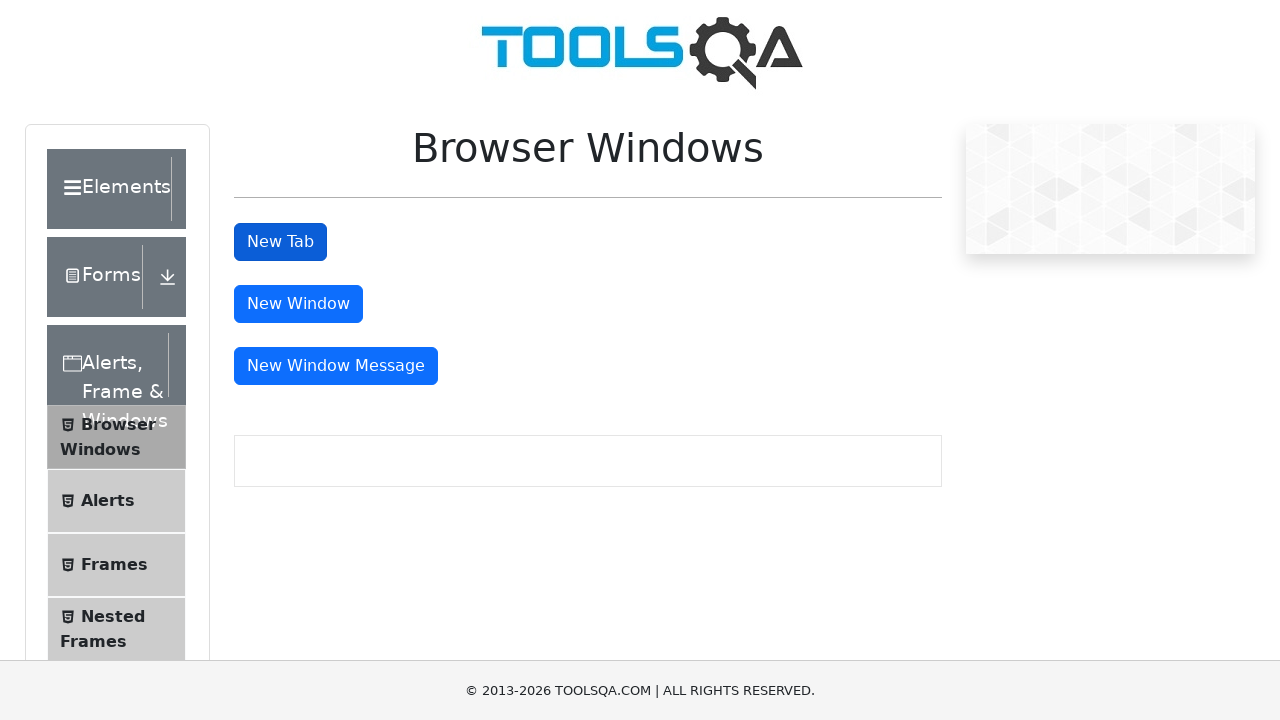

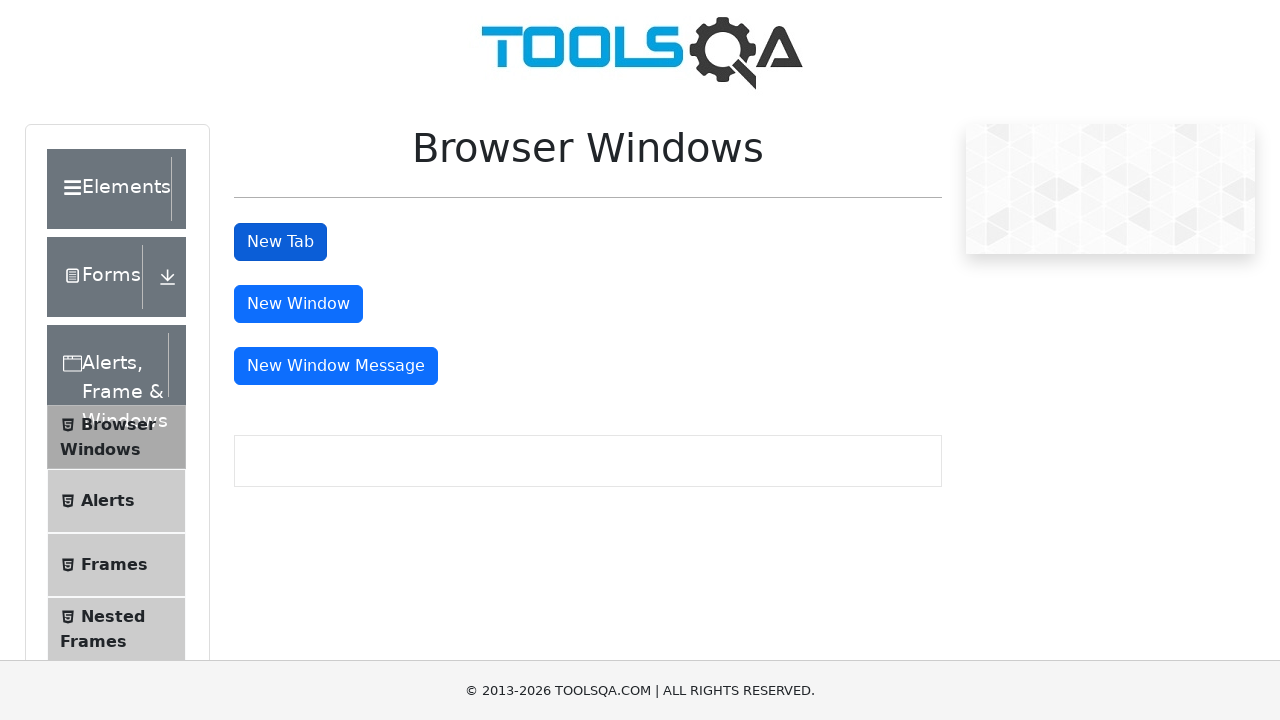